Tests autosuggest dropdown functionality by typing a partial country name ("ind") into the autosuggest field and selecting "India" from the dropdown suggestions.

Starting URL: https://rahulshettyacademy.com/dropdownsPractise/

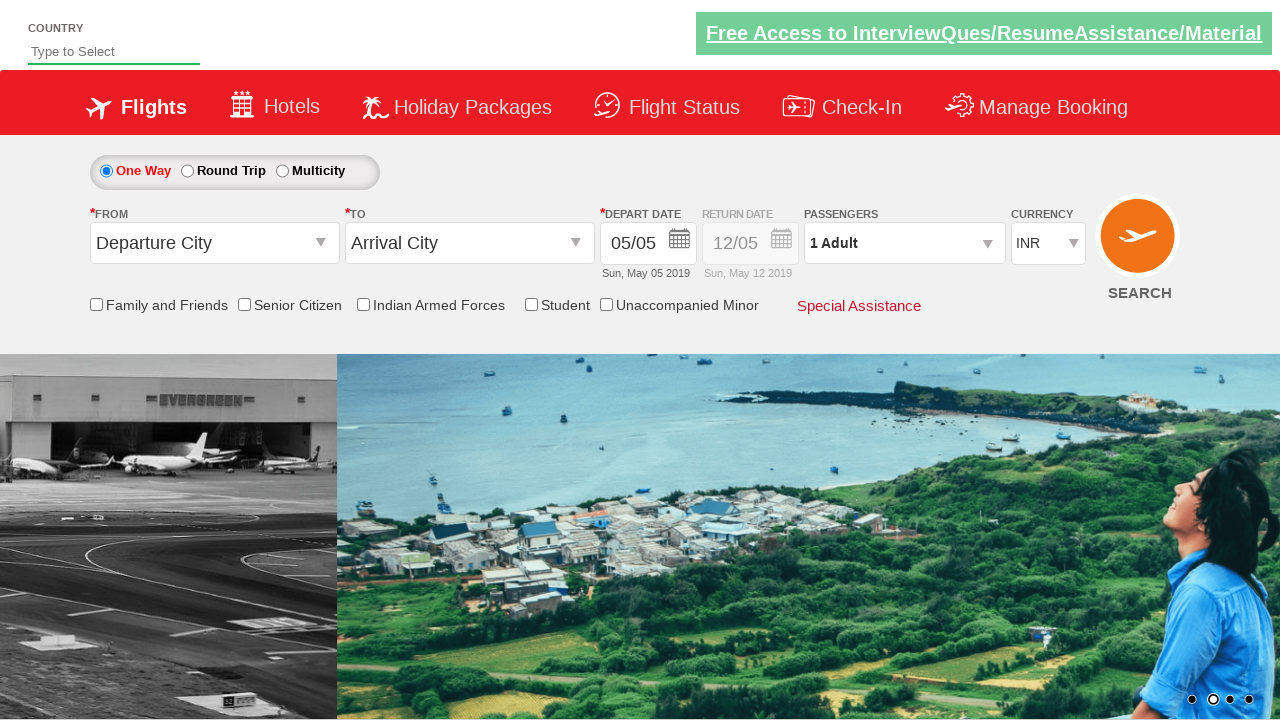

Typed 'ind' into autosuggest field on #autosuggest
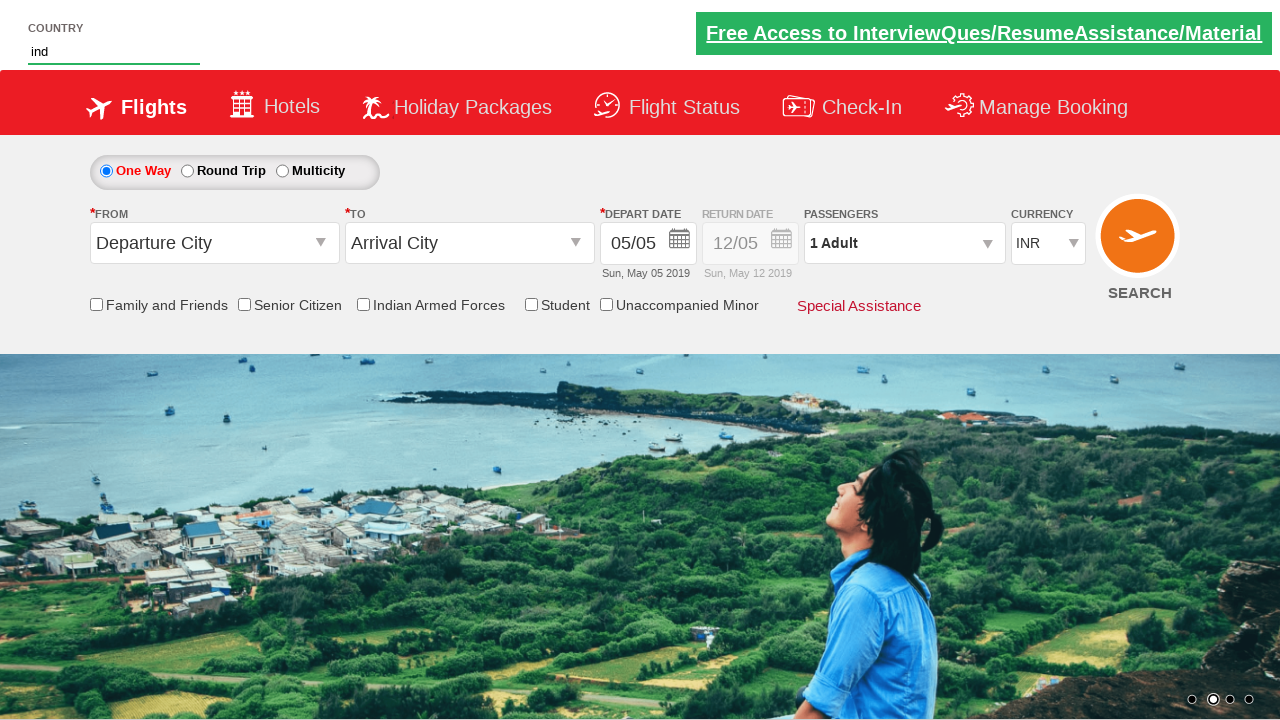

Autosuggest dropdown loaded with suggestions
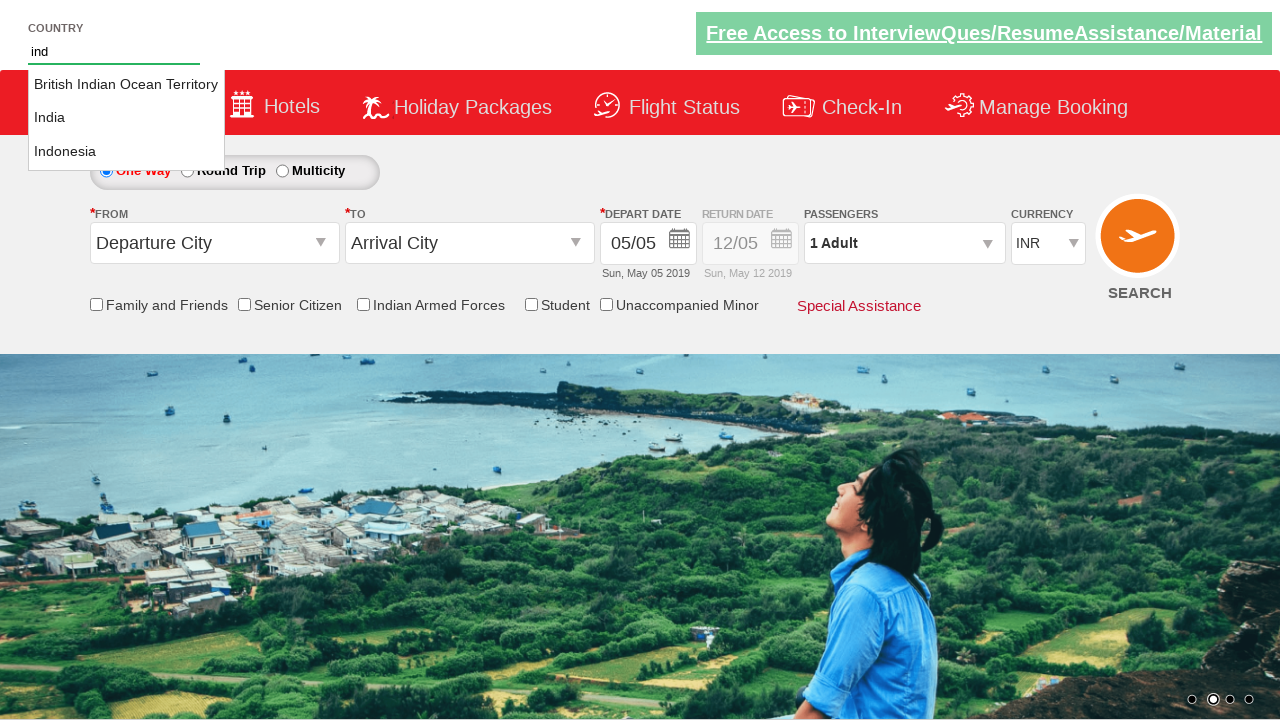

Clicked 'India' from dropdown suggestions at (126, 118) on xpath=//a[normalize-space()='India']
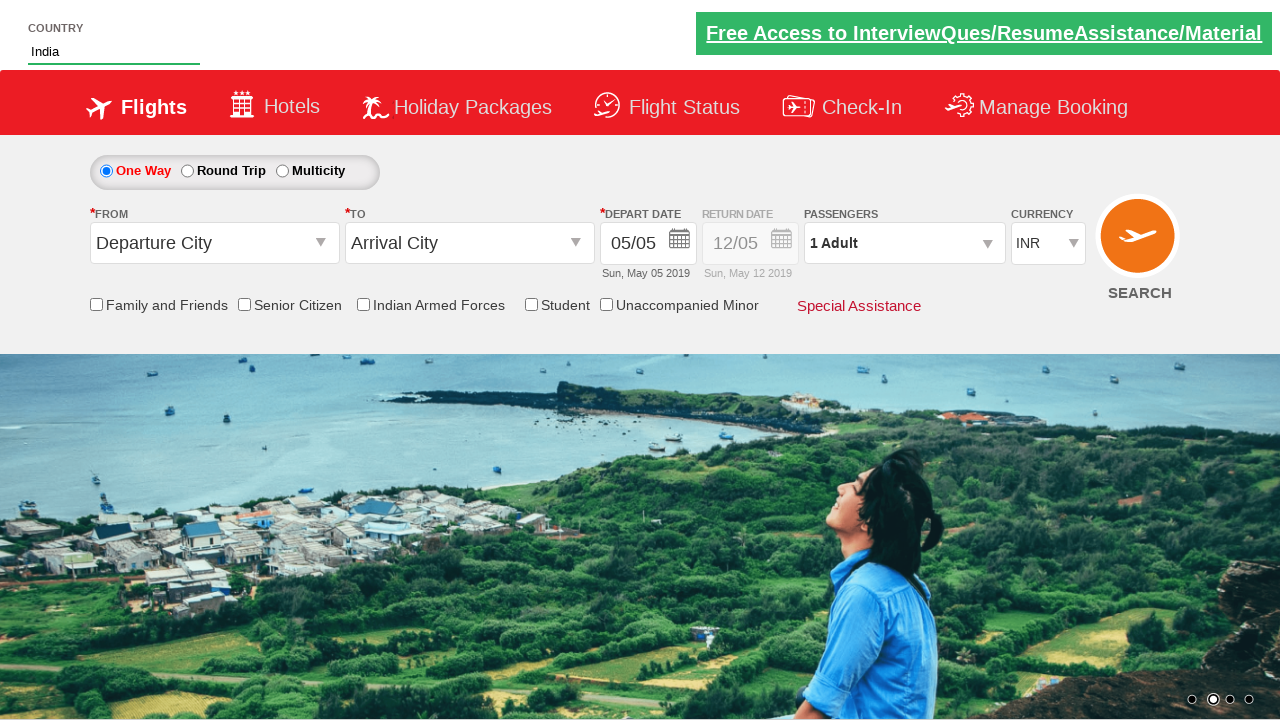

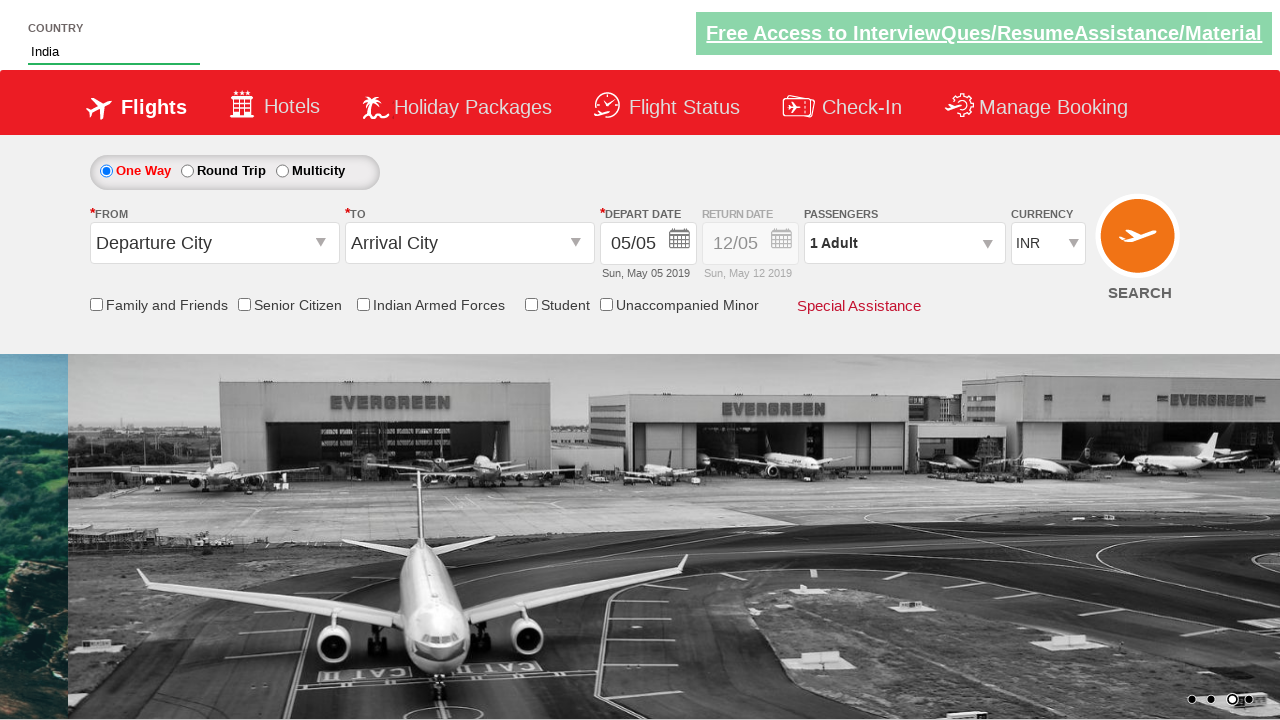